Navigates to a demo automation practice form page and locates a gender radio button element

Starting URL: https://demoqa.com/automation-practice-form

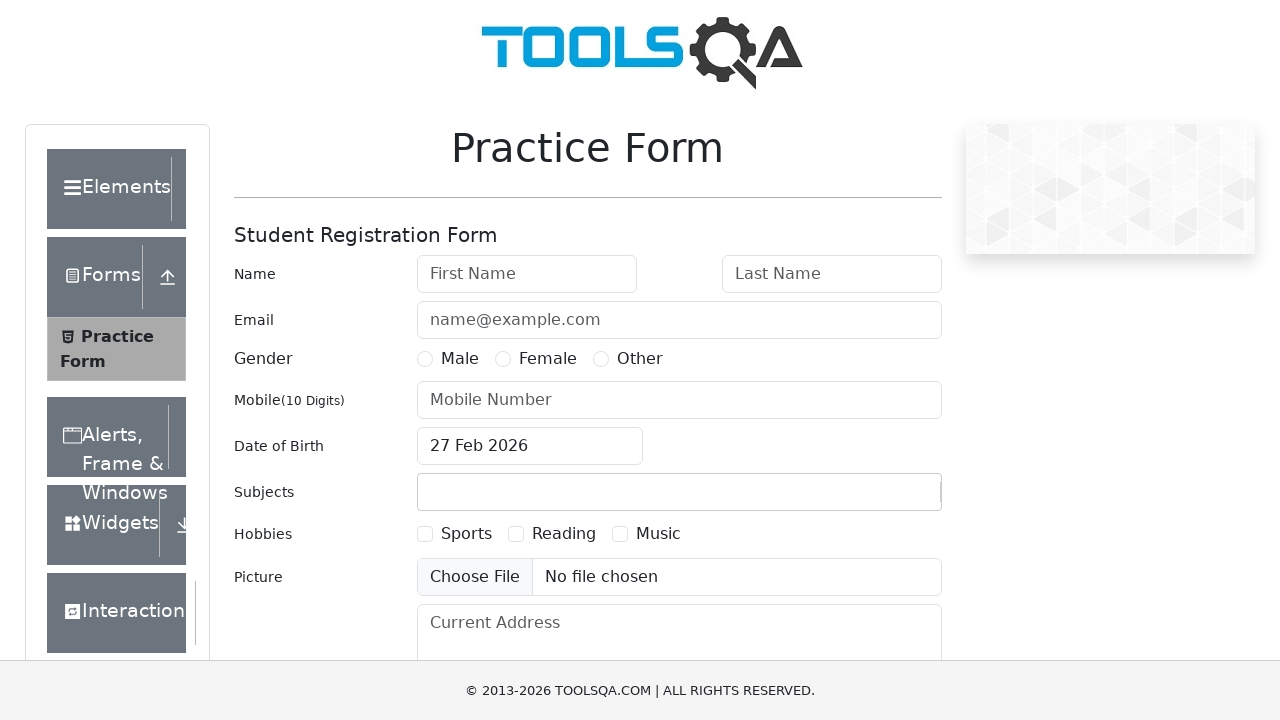

Waited for gender radio button element to load
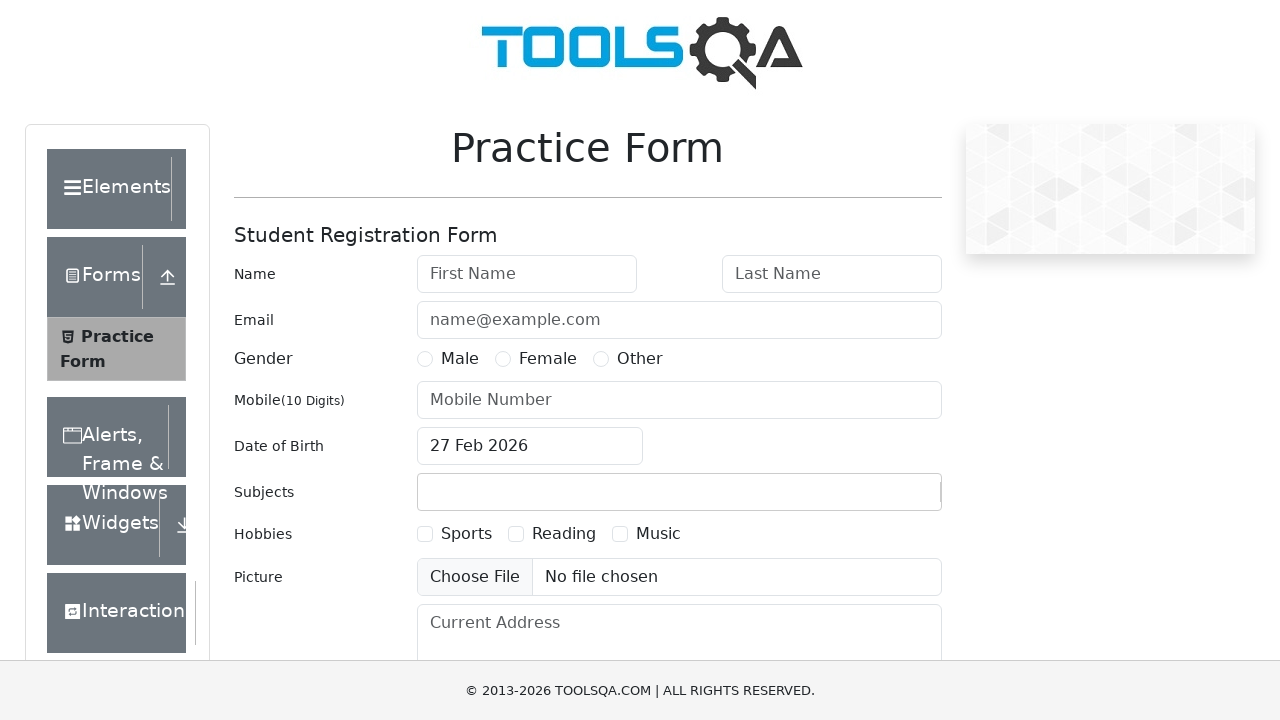

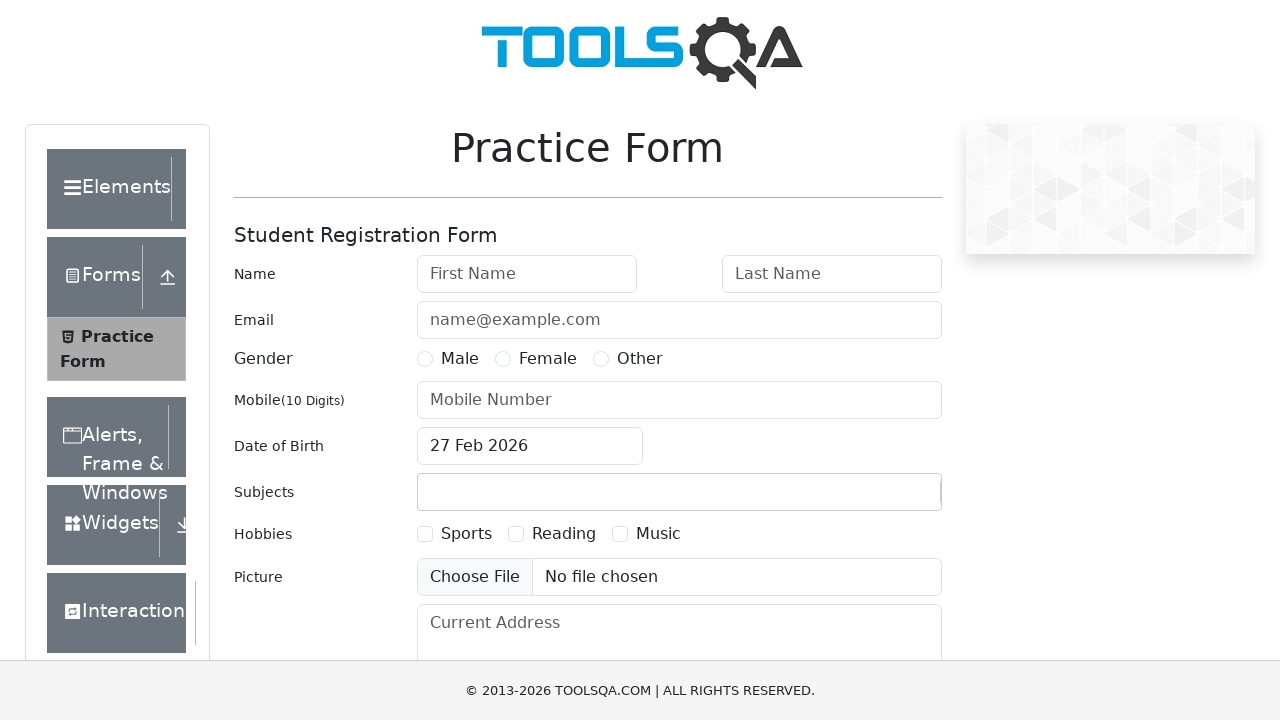